Tests double-click functionality by performing a double-click action on an element and then clicking a popup that appears

Starting URL: https://grotechminds.com/left-double-click/

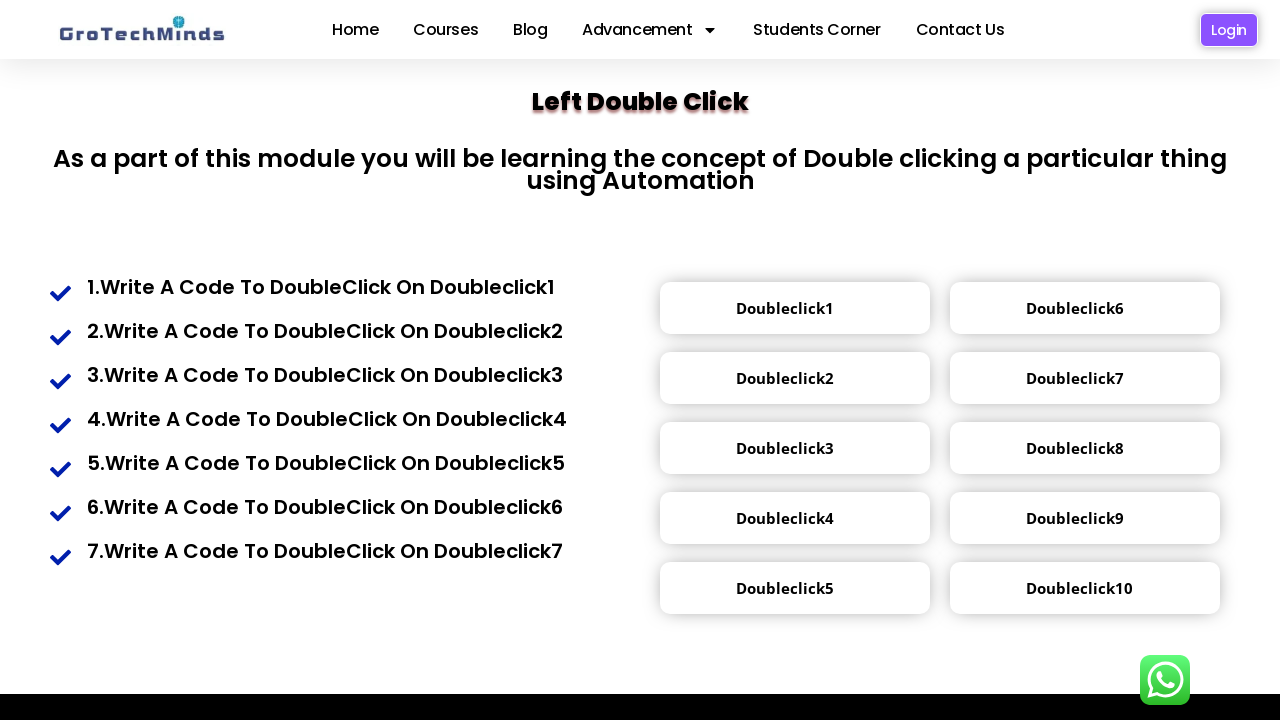

Waited for double-click target element (div.popup2) to be visible
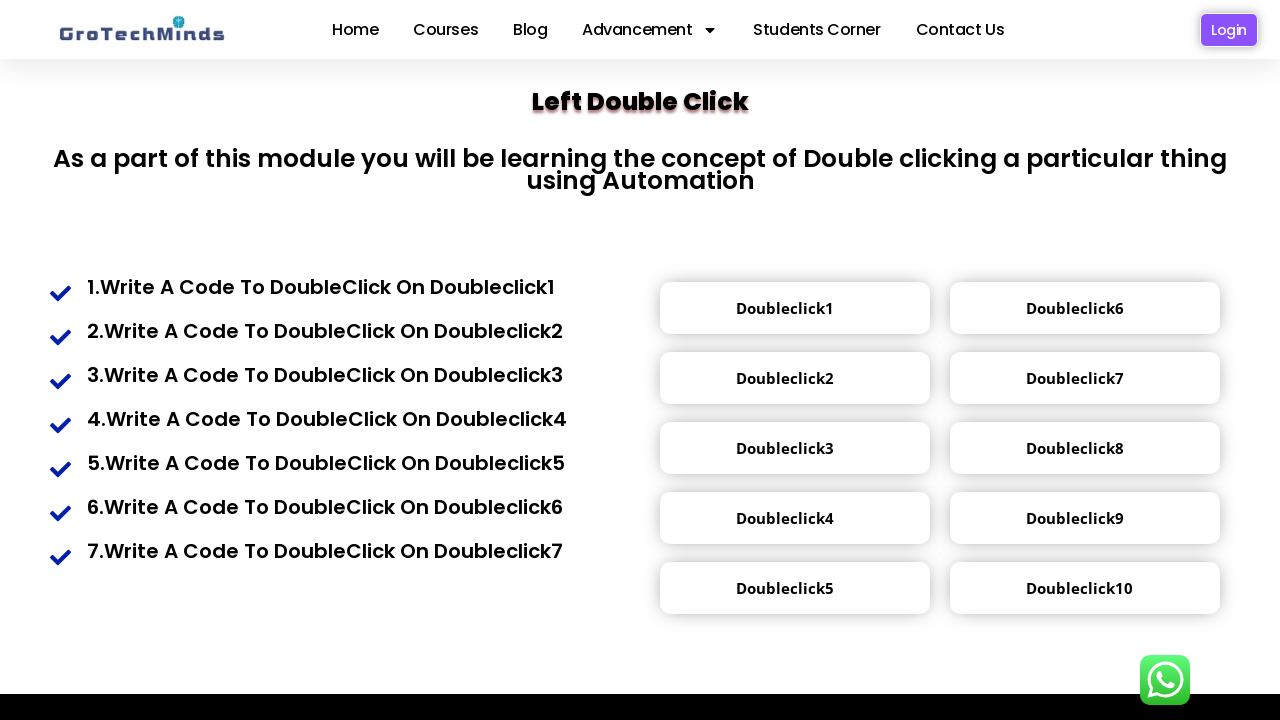

Performed double-click on the target element at (785, 378) on div.popup2
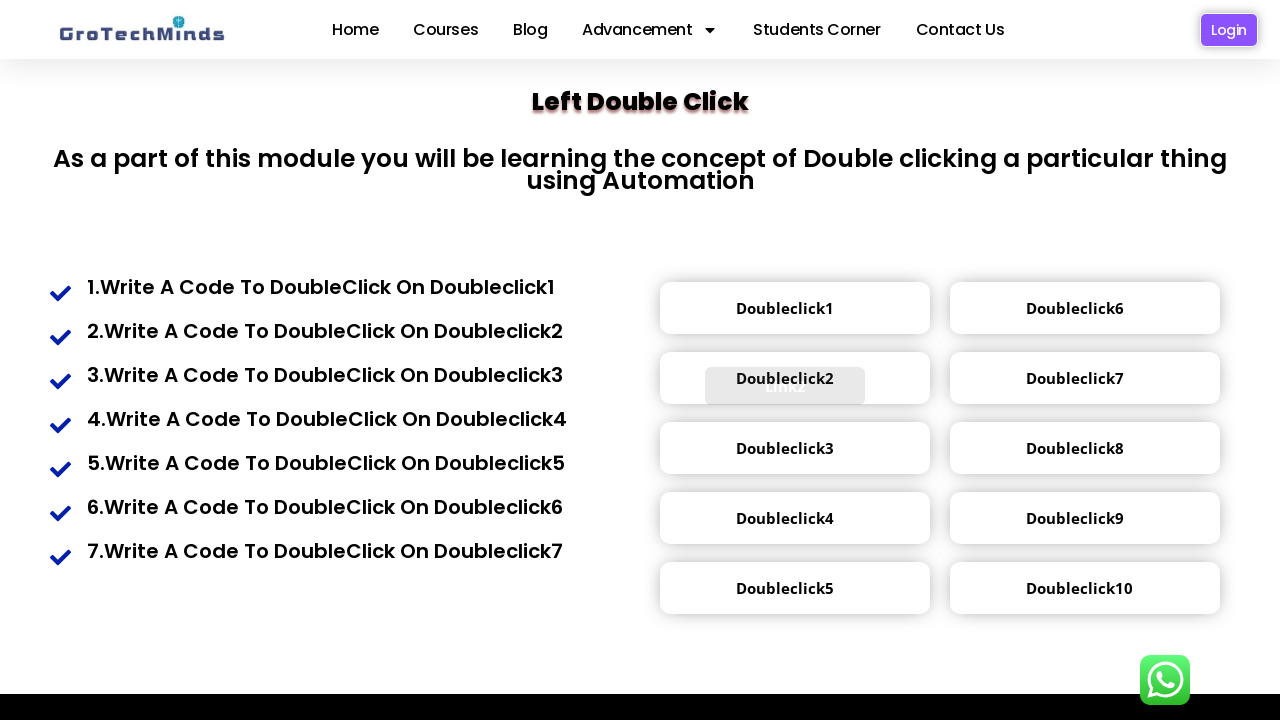

Waited for popup (#mypopup2) to appear after double-click
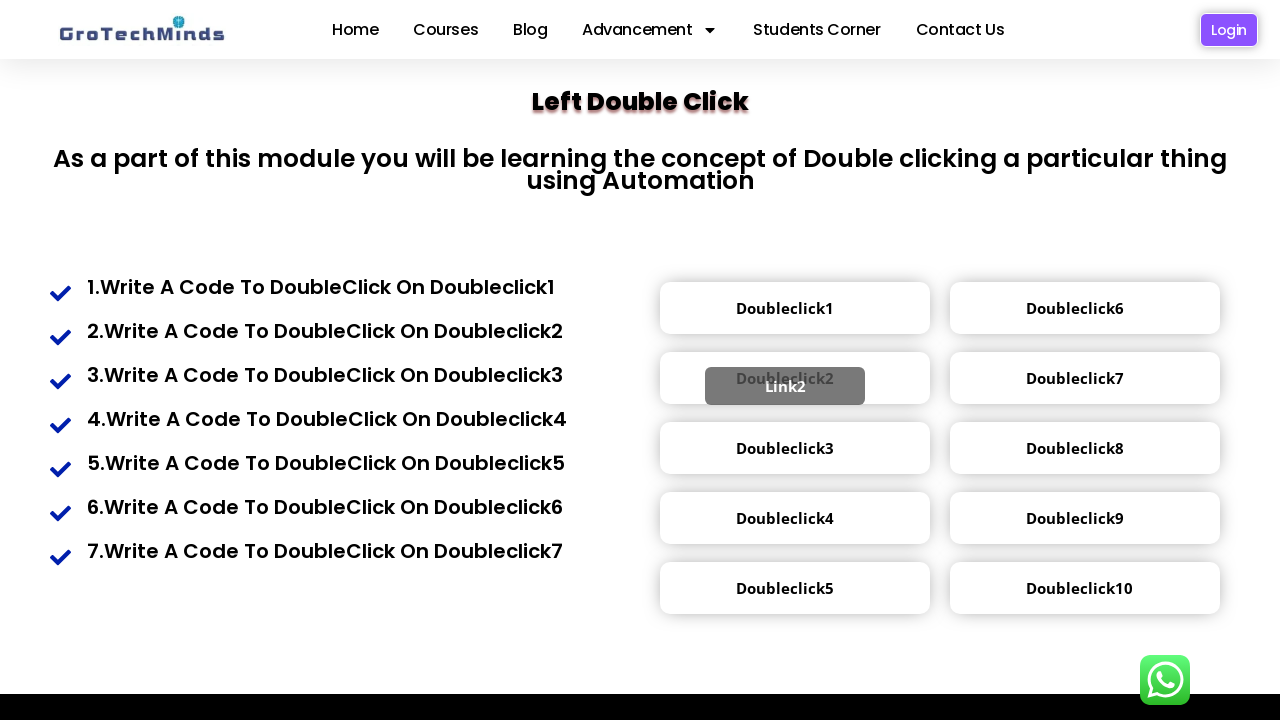

Clicked the popup element that appeared at (785, 386) on #mypopup2
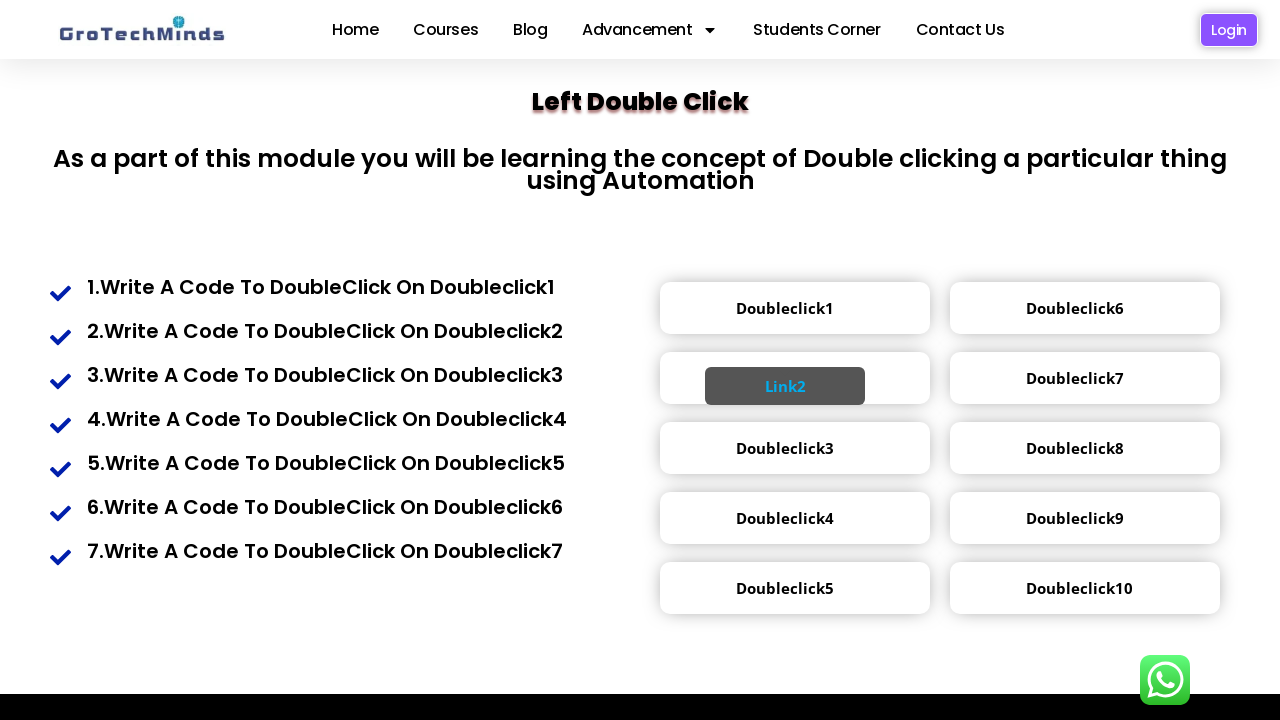

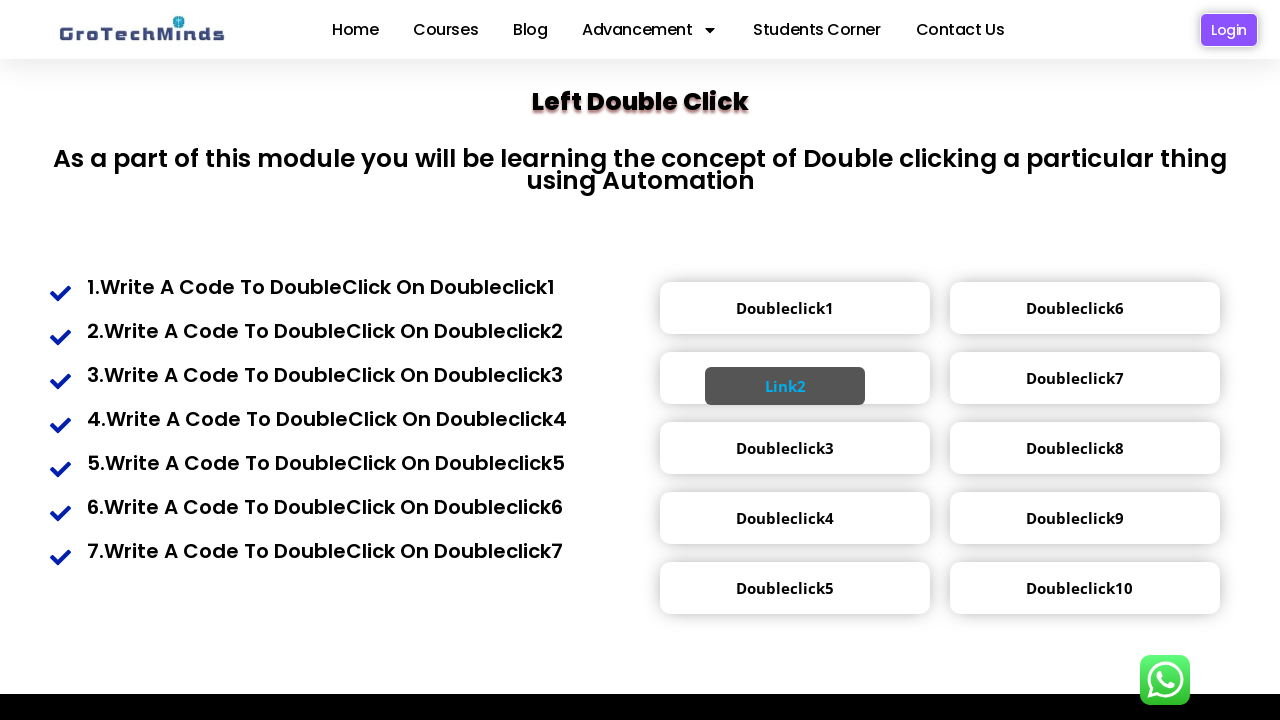